Tests placeholder-based locators by filling various input fields identified by their placeholder text.

Starting URL: https://testautomationpractice.blogspot.com/p/playwrightpractice.html

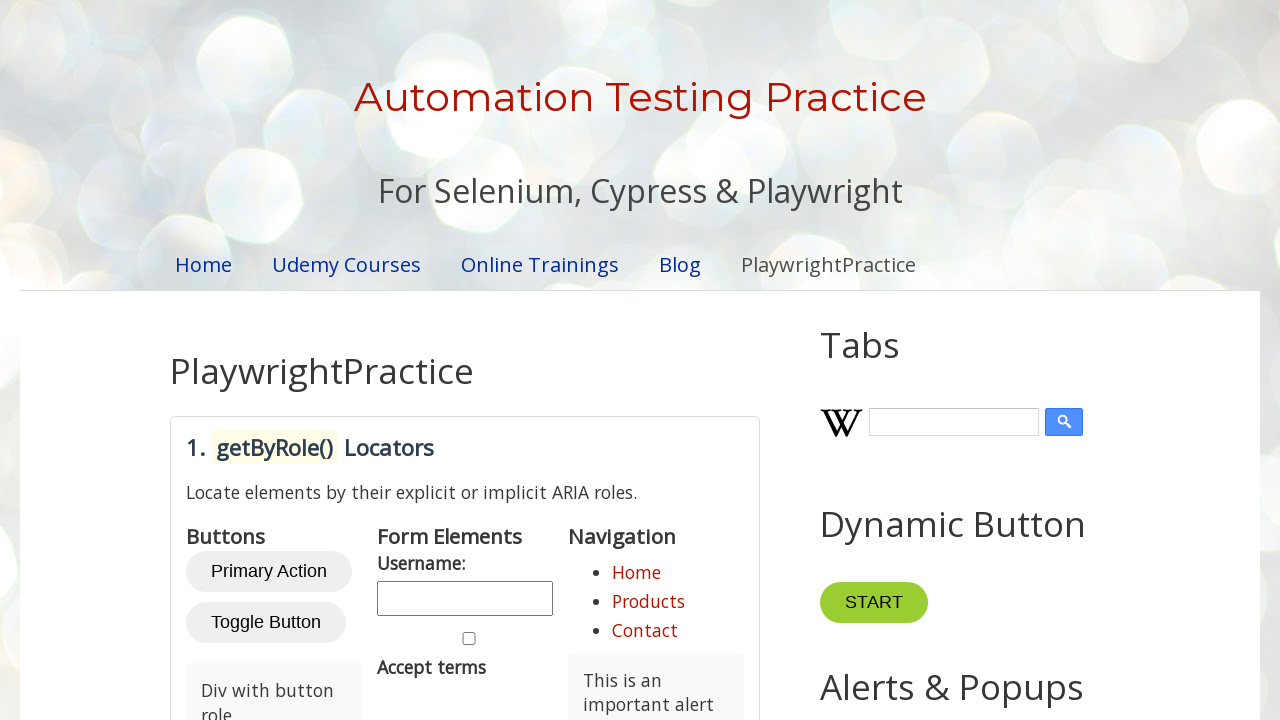

Waited for page to load (networkidle)
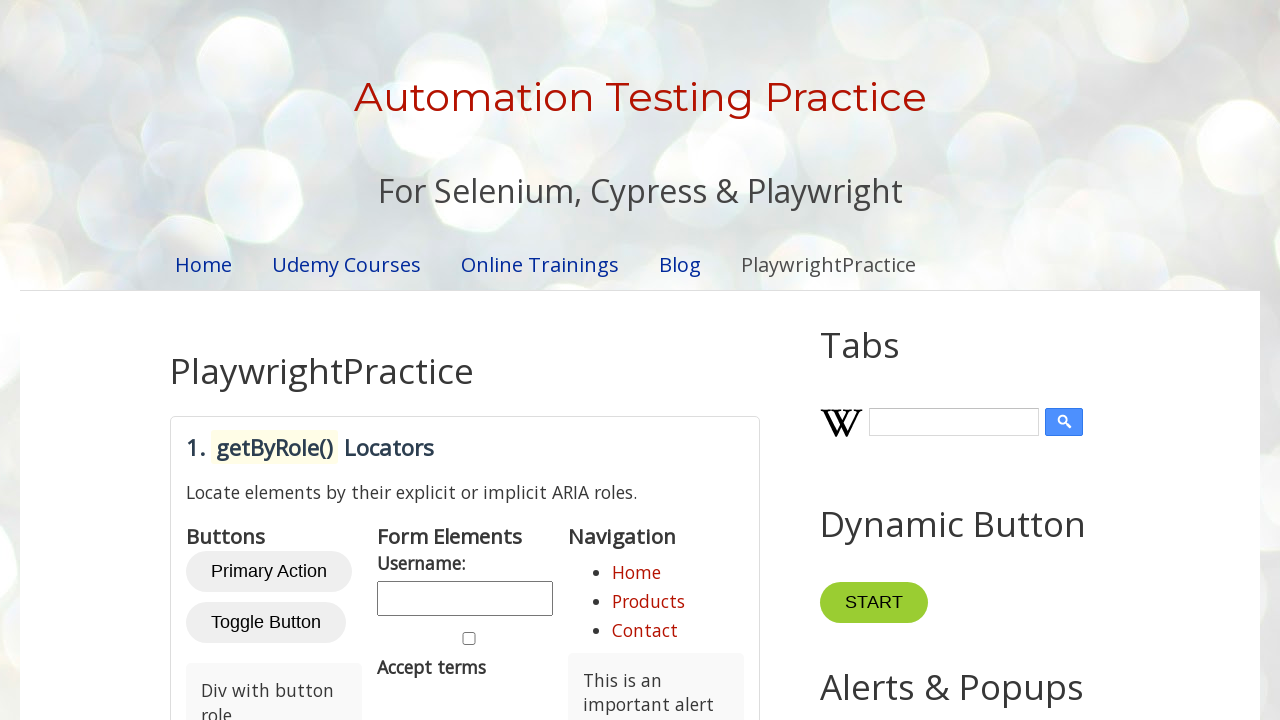

Located placeholder-locators section
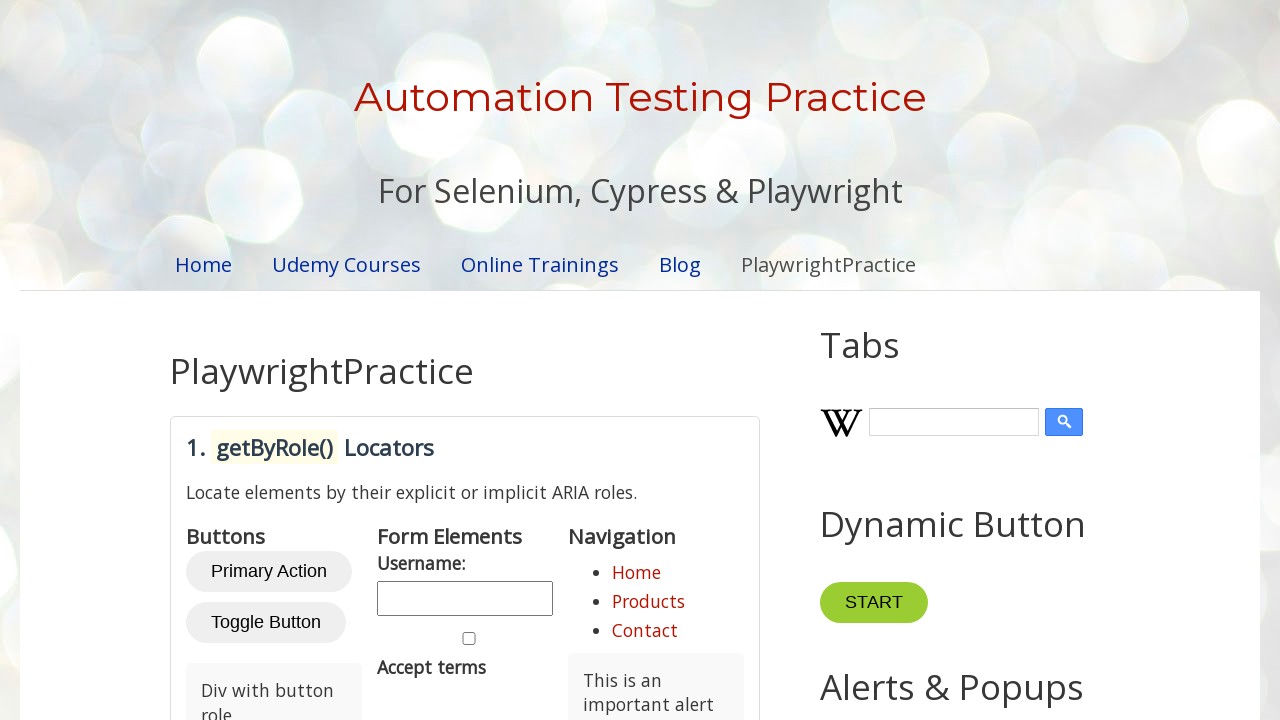

Filled 'Enter your full name' field with 'FirstName LastName' on #placeholder-locators >> internal:attr=[placeholder="Enter your full name"i]
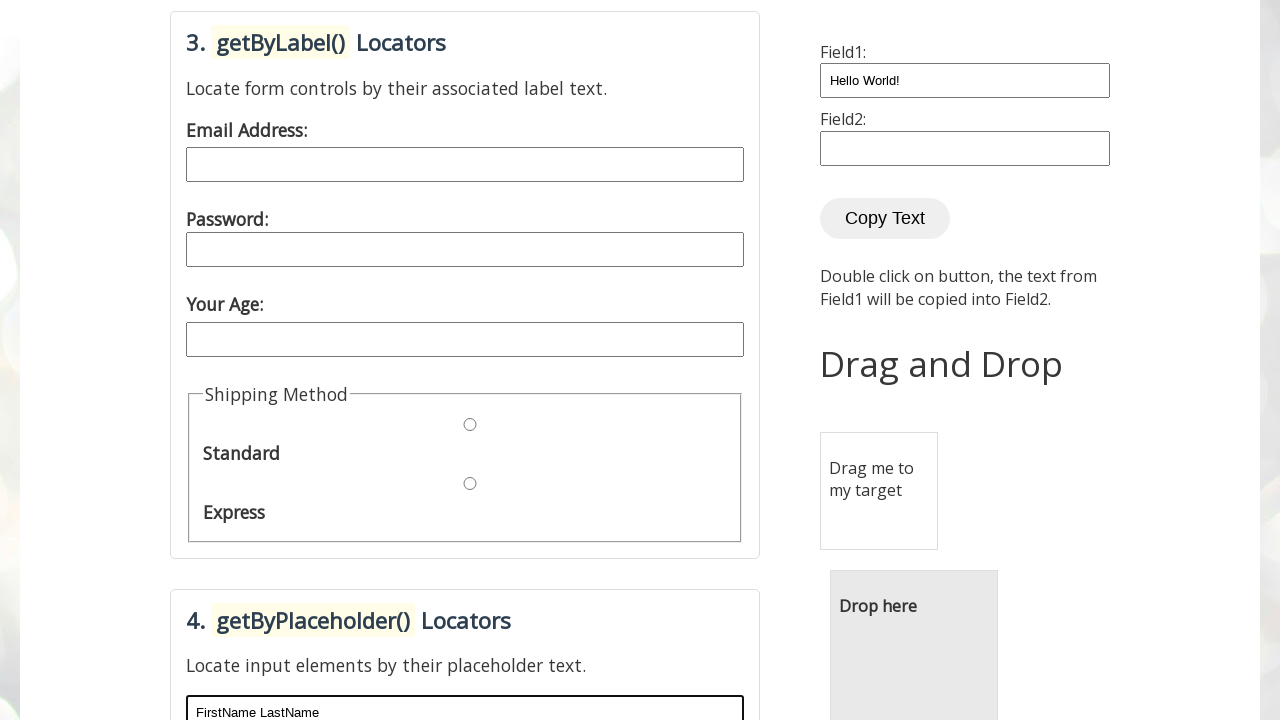

Filled 'Phone number (xxx-xxx-xxxx)' field with '123-456-7890' on #placeholder-locators >> internal:attr=[placeholder="Phone number (xxx-xxx-xxxx)
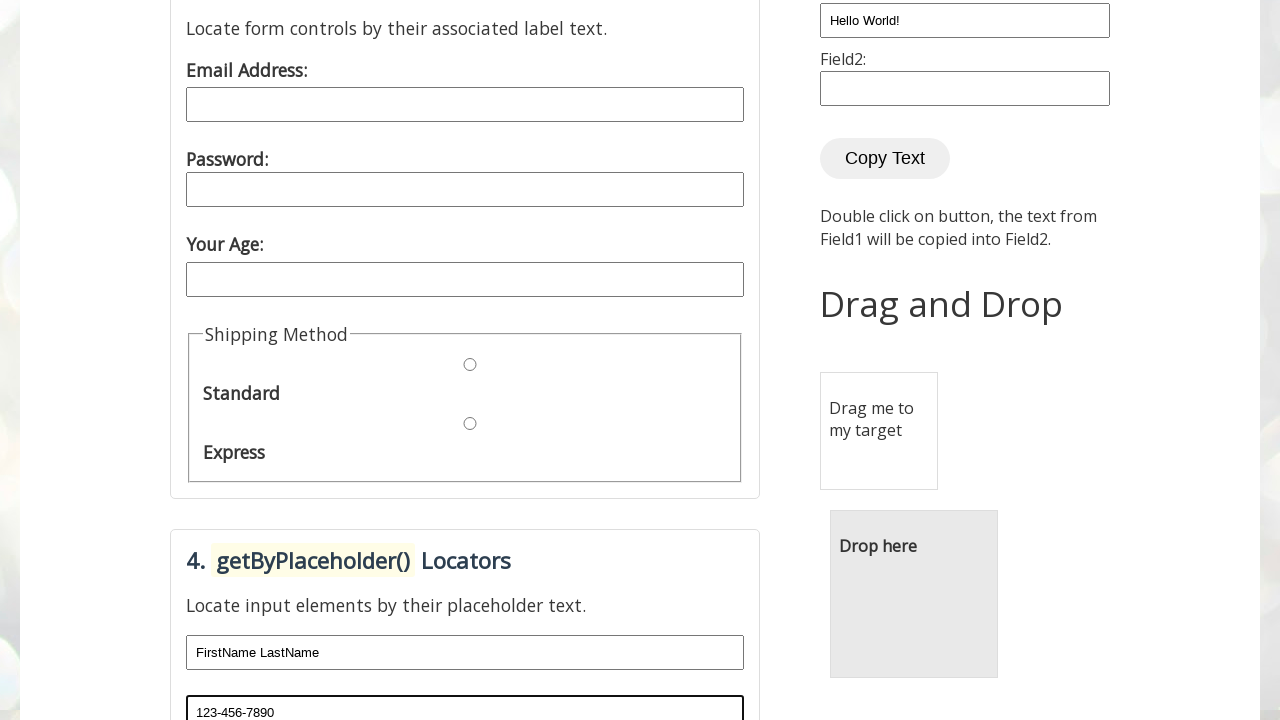

Filled 'Type your message here...' field with Lorem ipsum text on #placeholder-locators >> internal:attr=[placeholder="Type your message here..."i
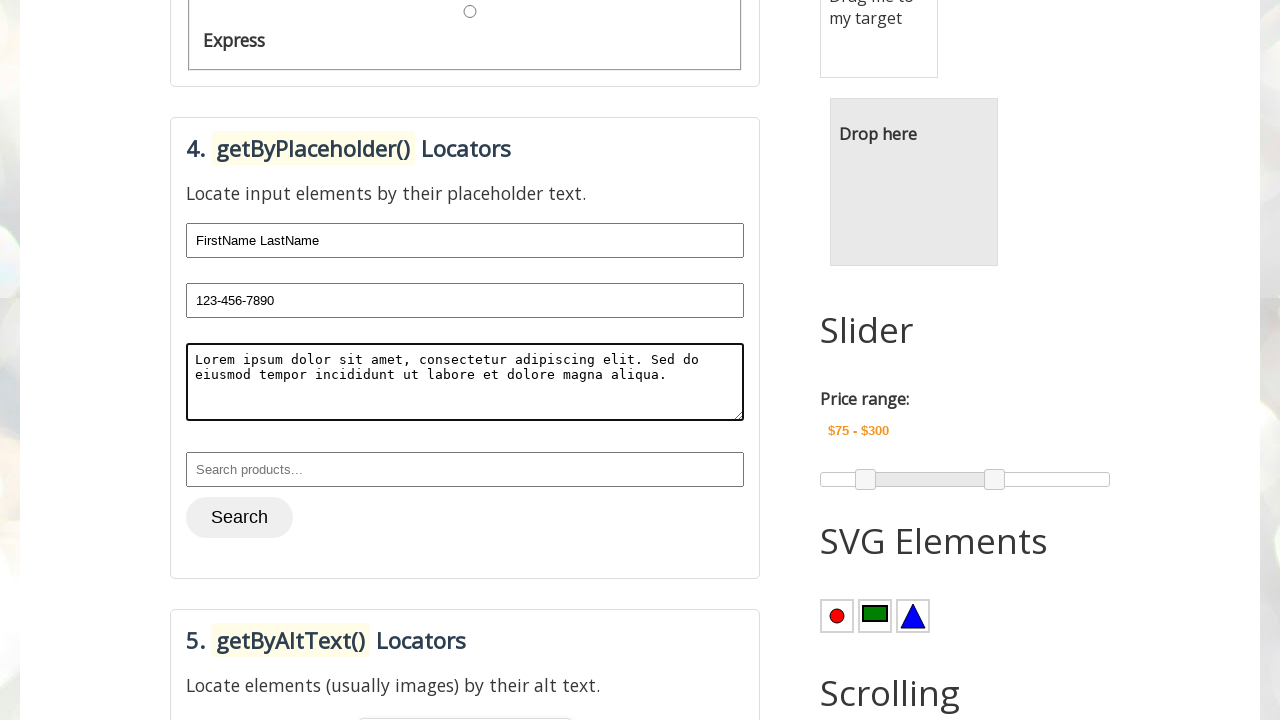

Filled 'Search products...' field with 'Product 123' on #placeholder-locators >> internal:attr=[placeholder="Search products..."i]
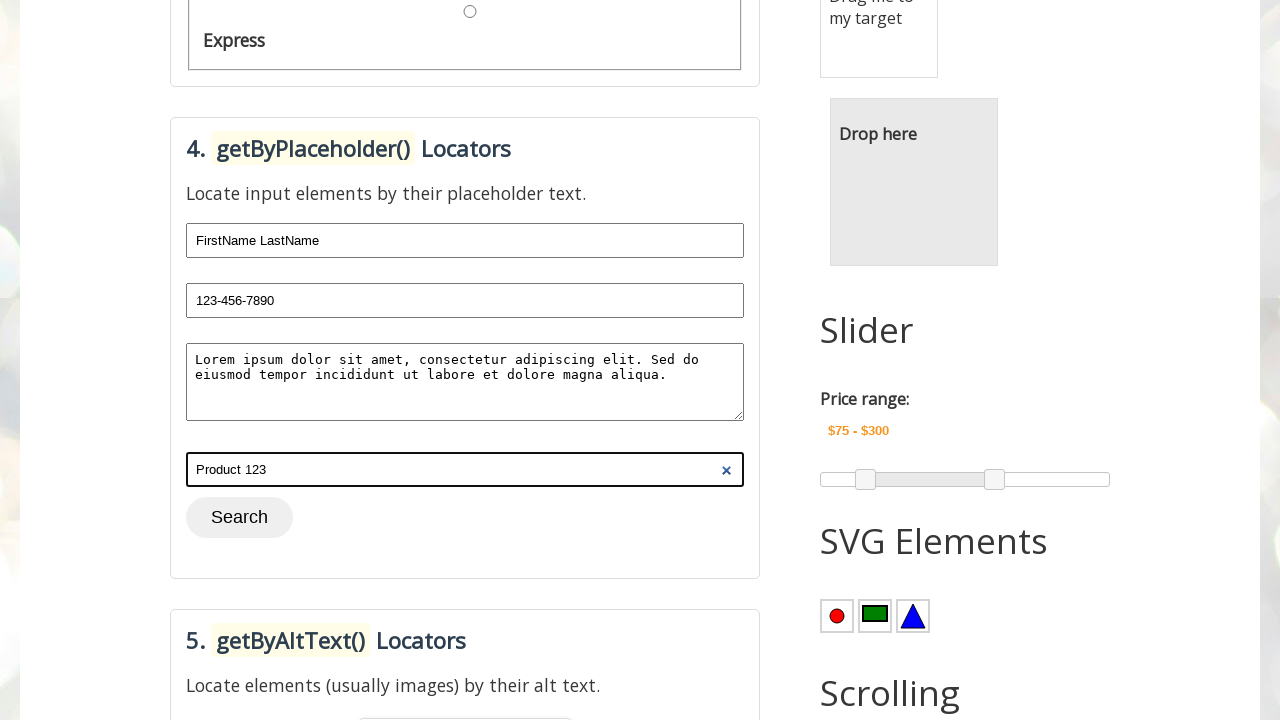

Verified 'Enter your full name' field contains 'FirstName LastName'
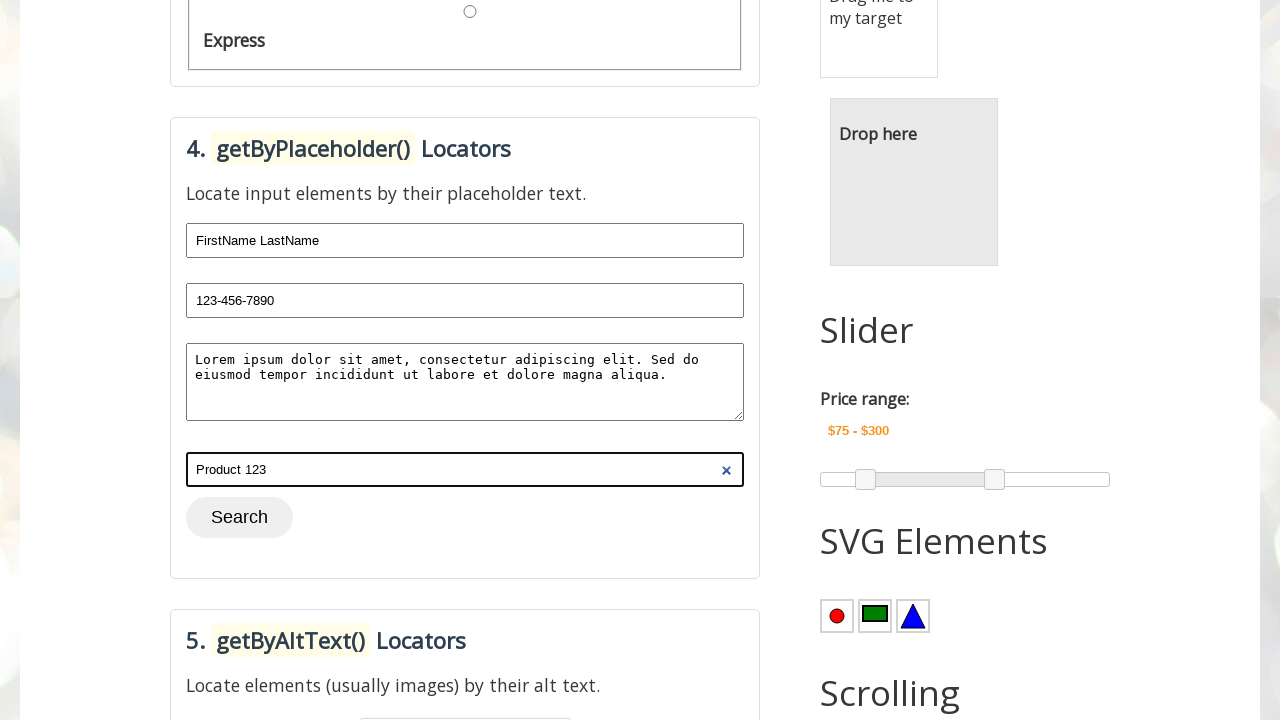

Verified 'Phone number (xxx-xxx-xxxx)' field contains '123-456-7890'
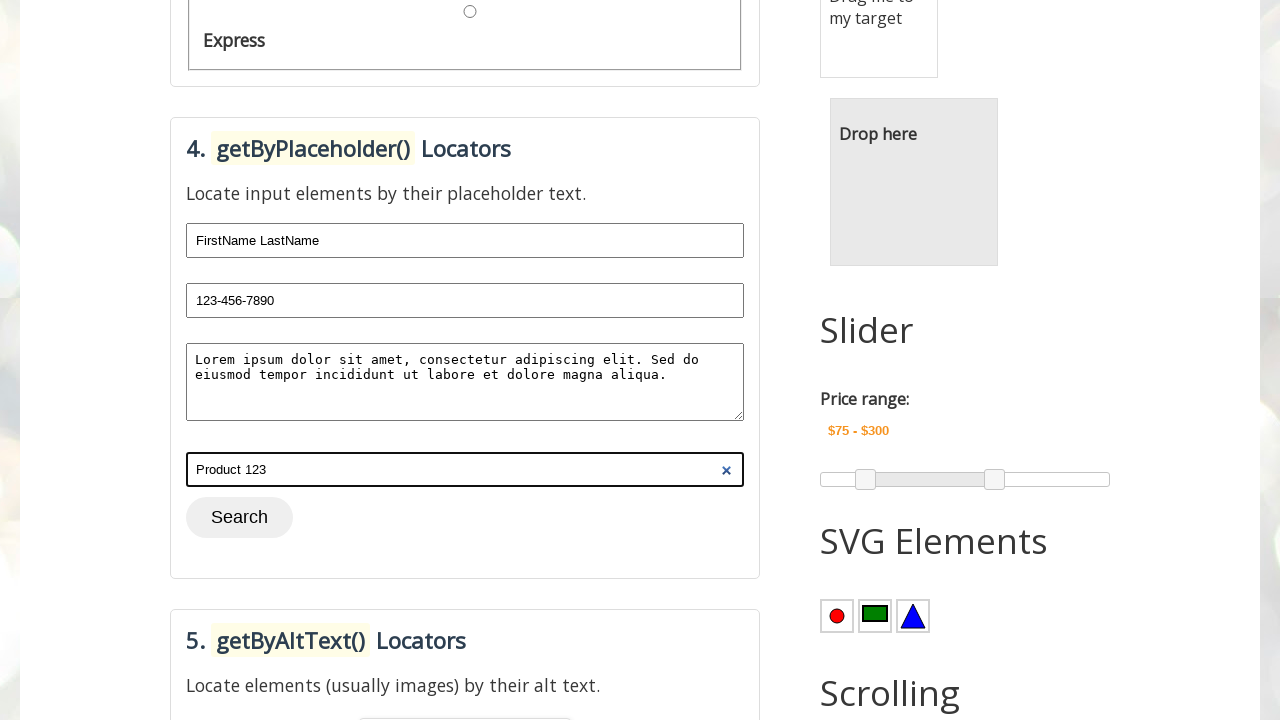

Verified 'Search products...' field contains 'Product 123'
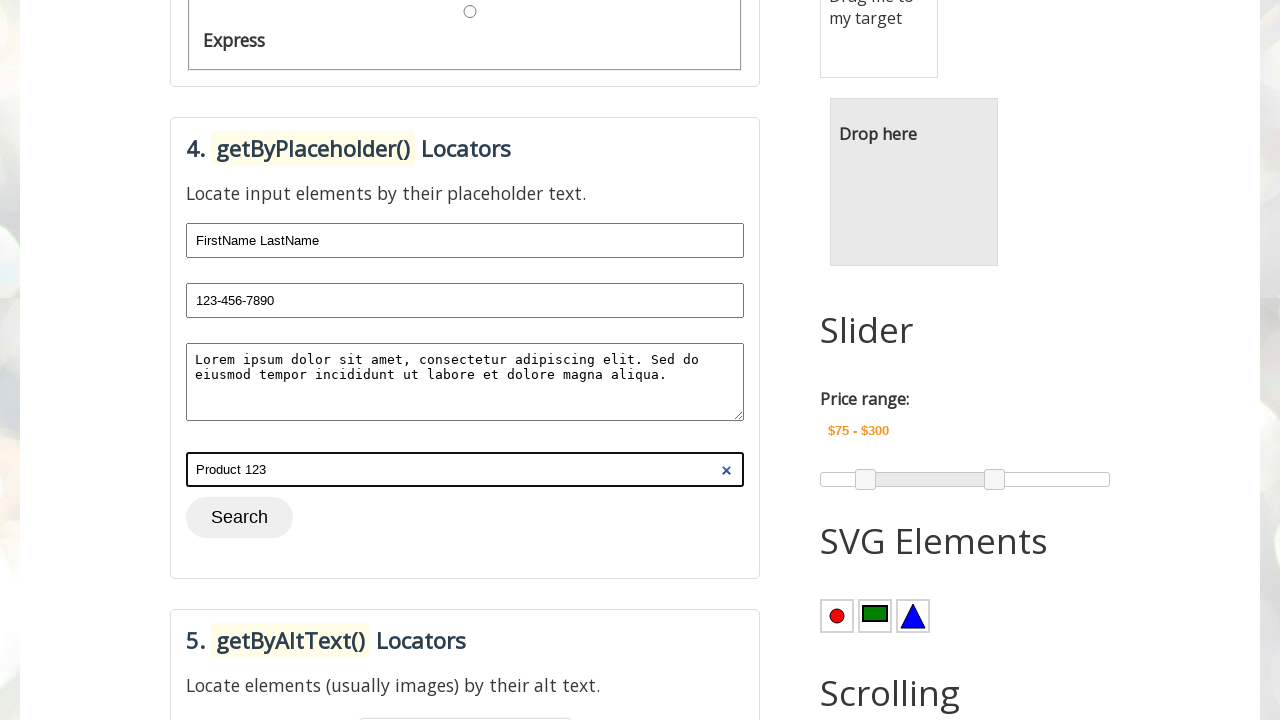

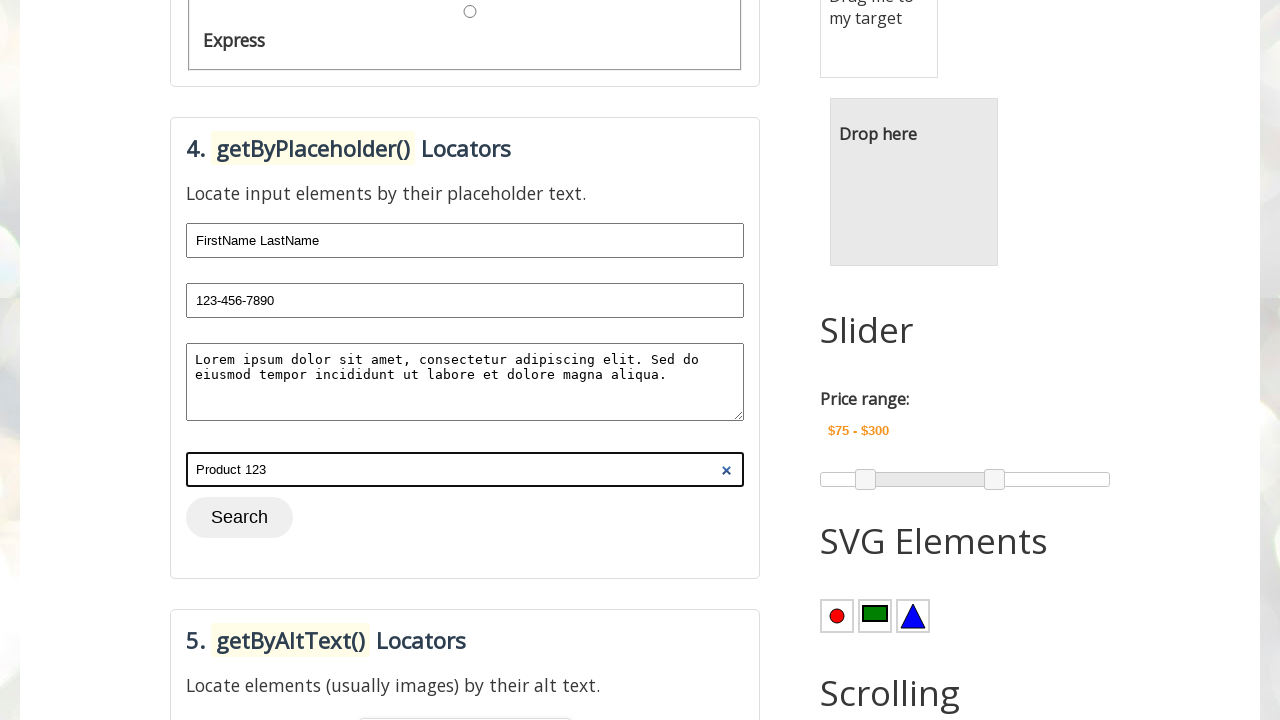